Solves a simple math problem by reading two numbers from the page, calculating their sum, and selecting the result from a dropdown menu

Starting URL: http://suninjuly.github.io/selects1.html

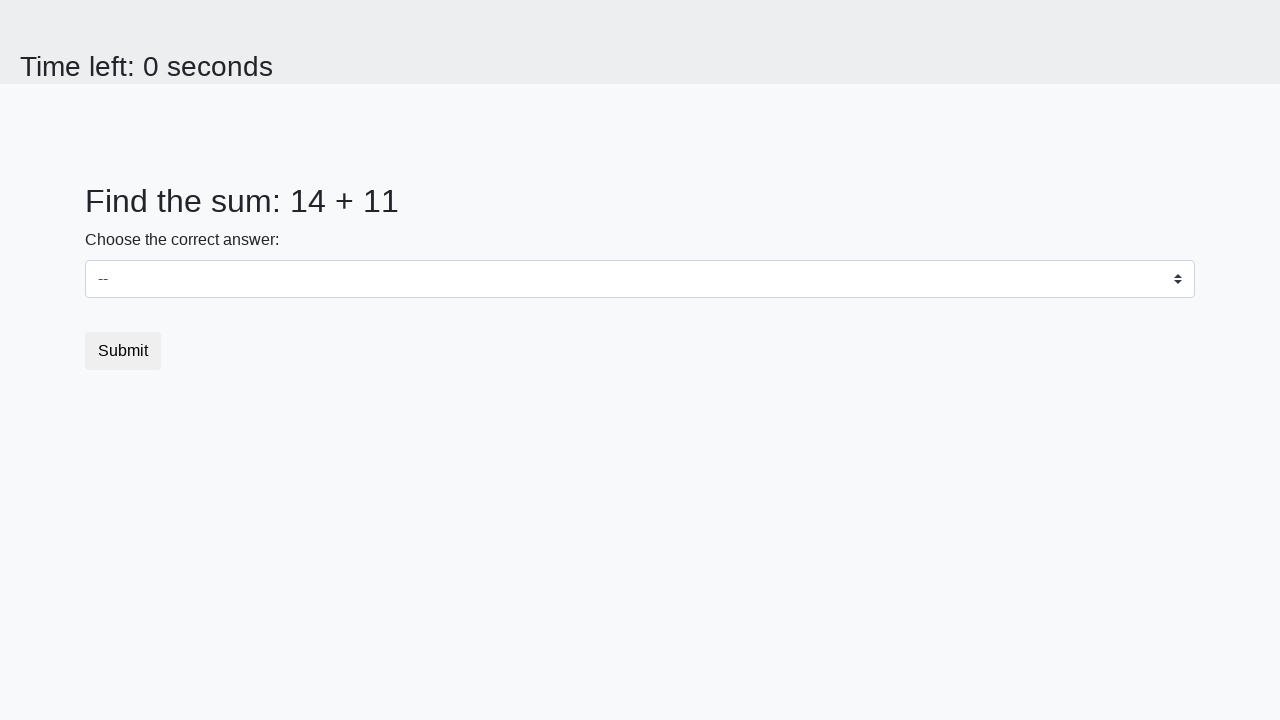

Located the first number element (#num1)
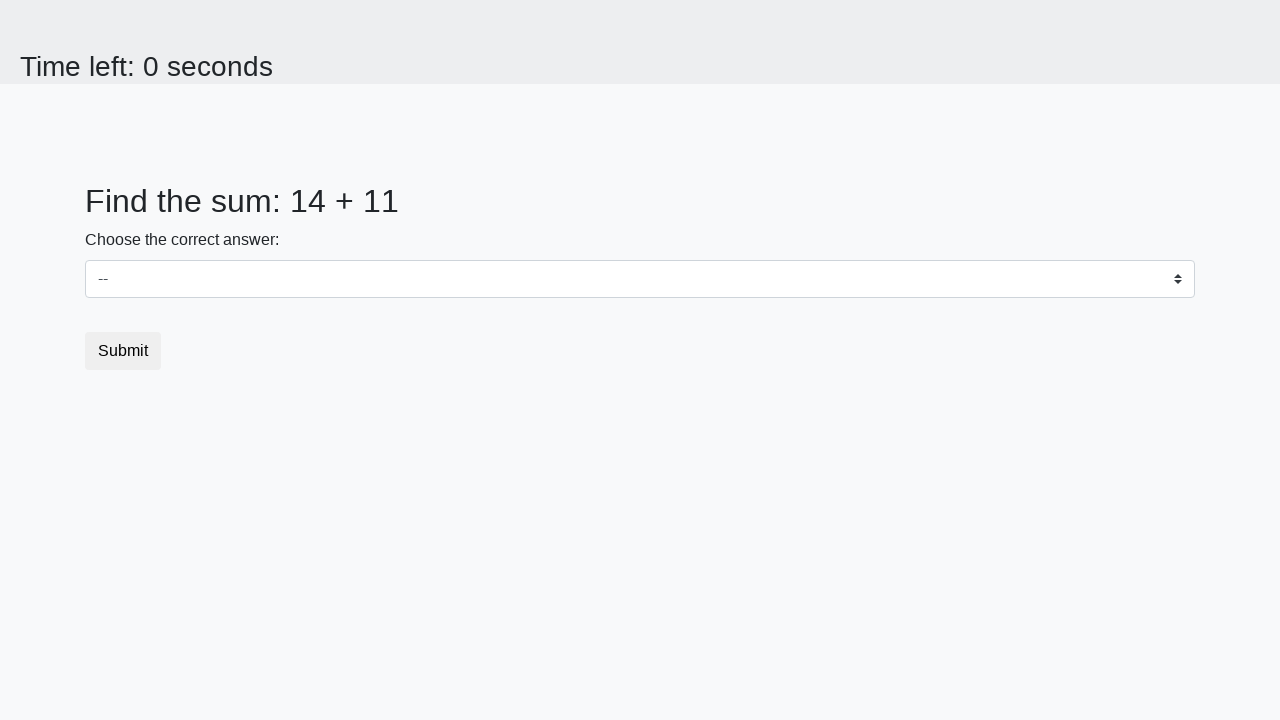

Read first number: 14
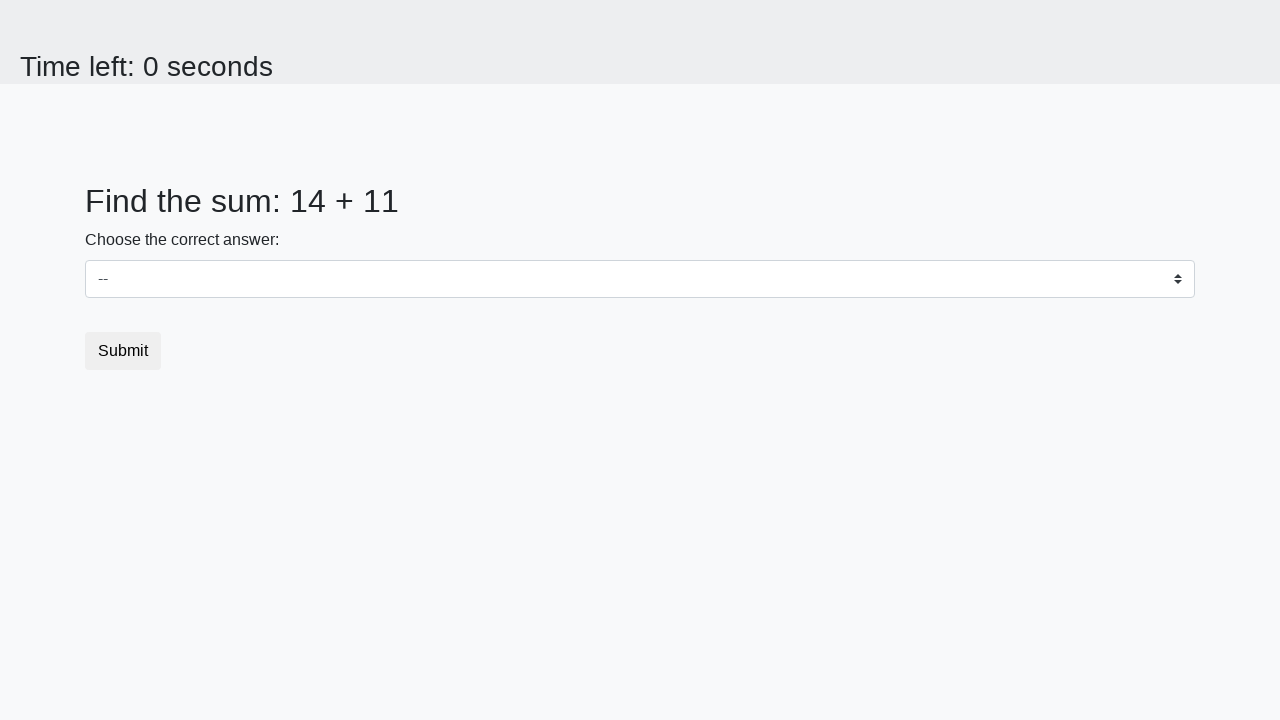

Located the second number element (#num2)
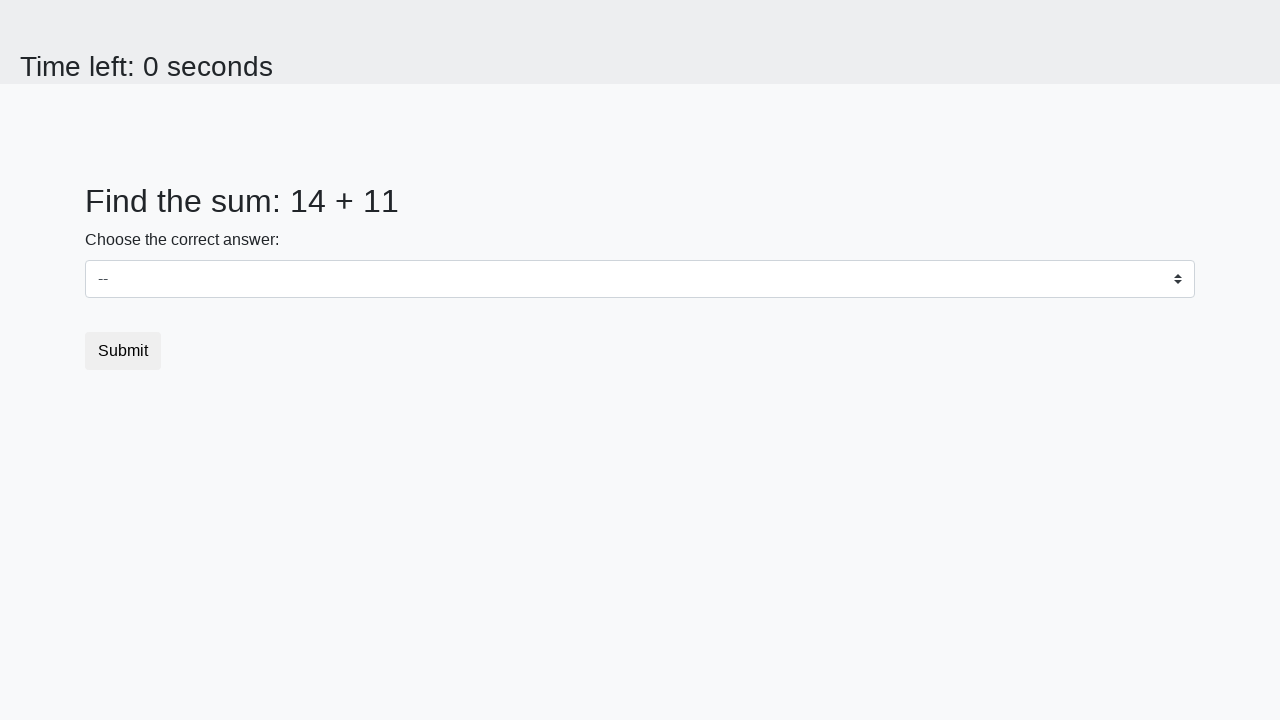

Read second number: 11
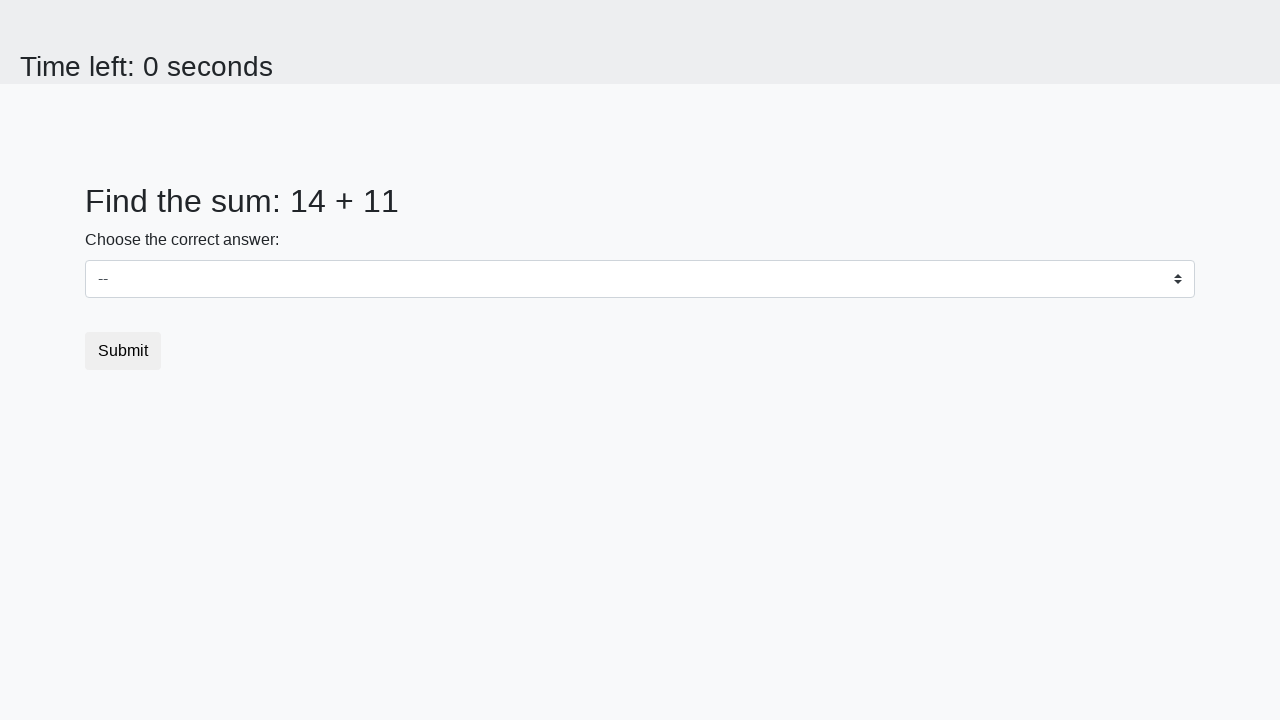

Calculated sum: 14 + 11 = 25
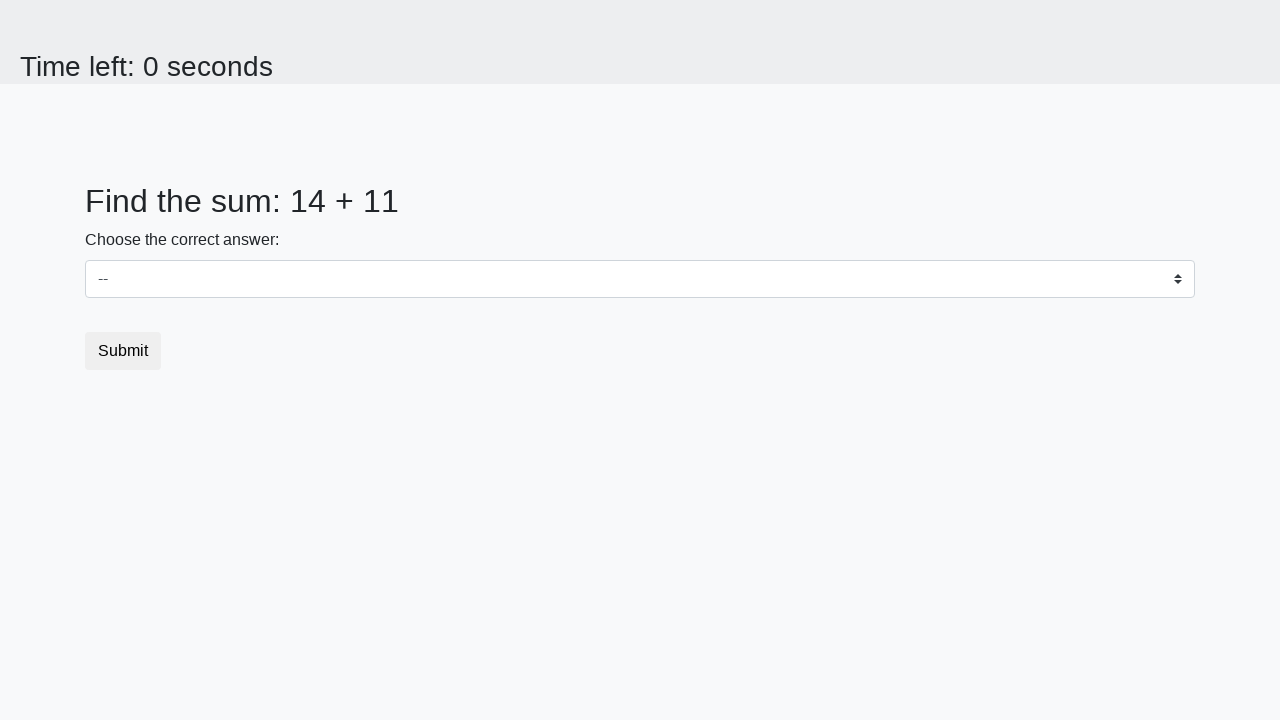

Selected value '25' from dropdown on select
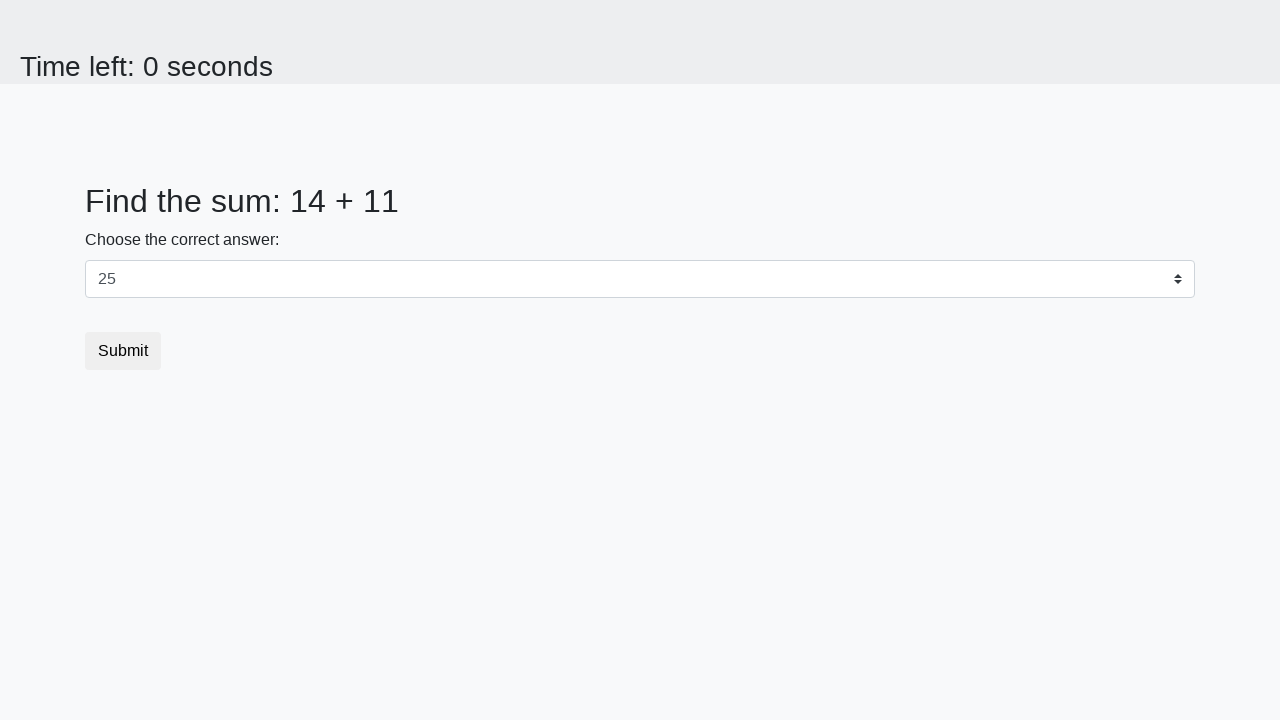

Clicked submit button to submit the form at (123, 351) on .btn-default
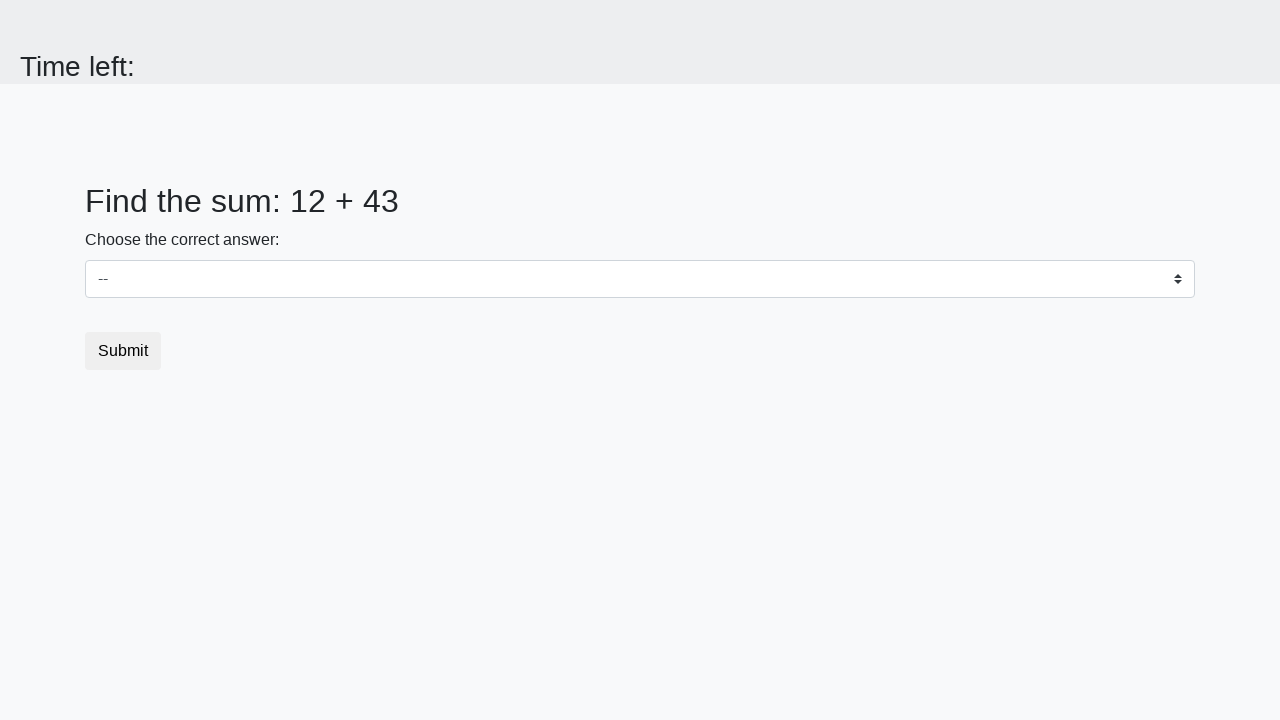

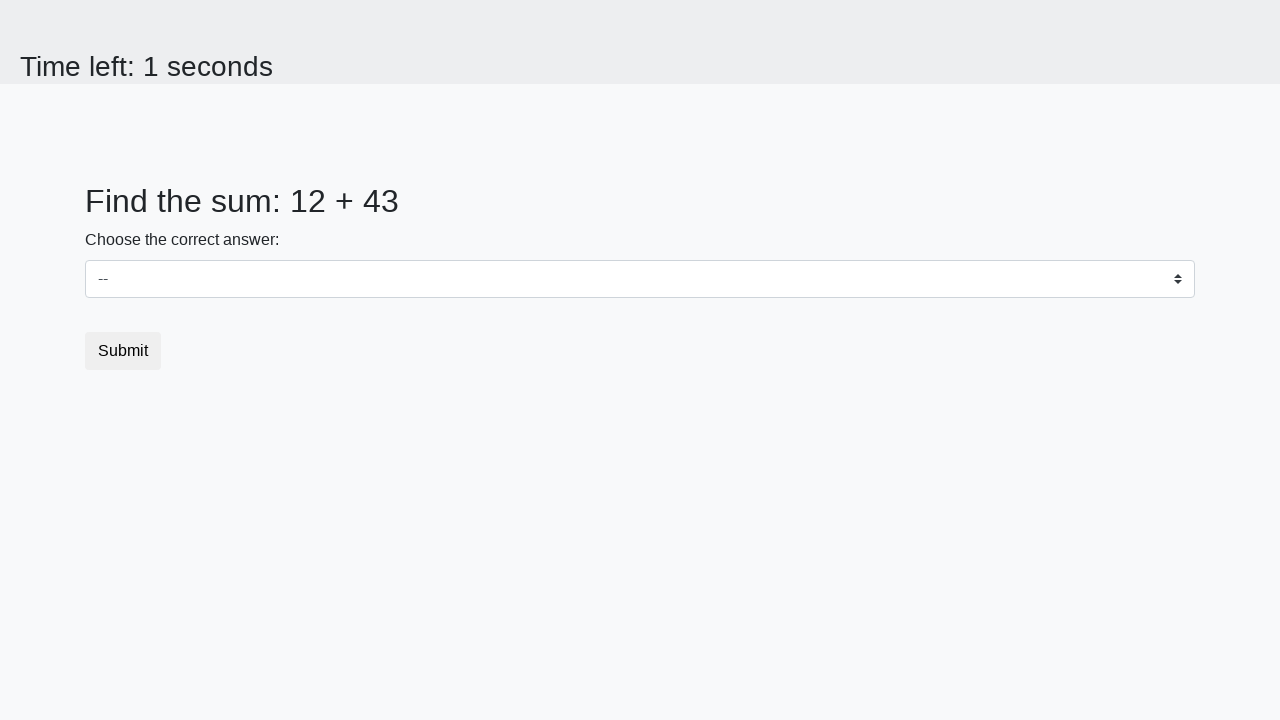